Tests keyboard actions by entering text in the first text area, selecting all text with Ctrl+A, copying with Ctrl+C, tabbing to the next field, and pasting with Ctrl+V

Starting URL: https://text-compare.com/

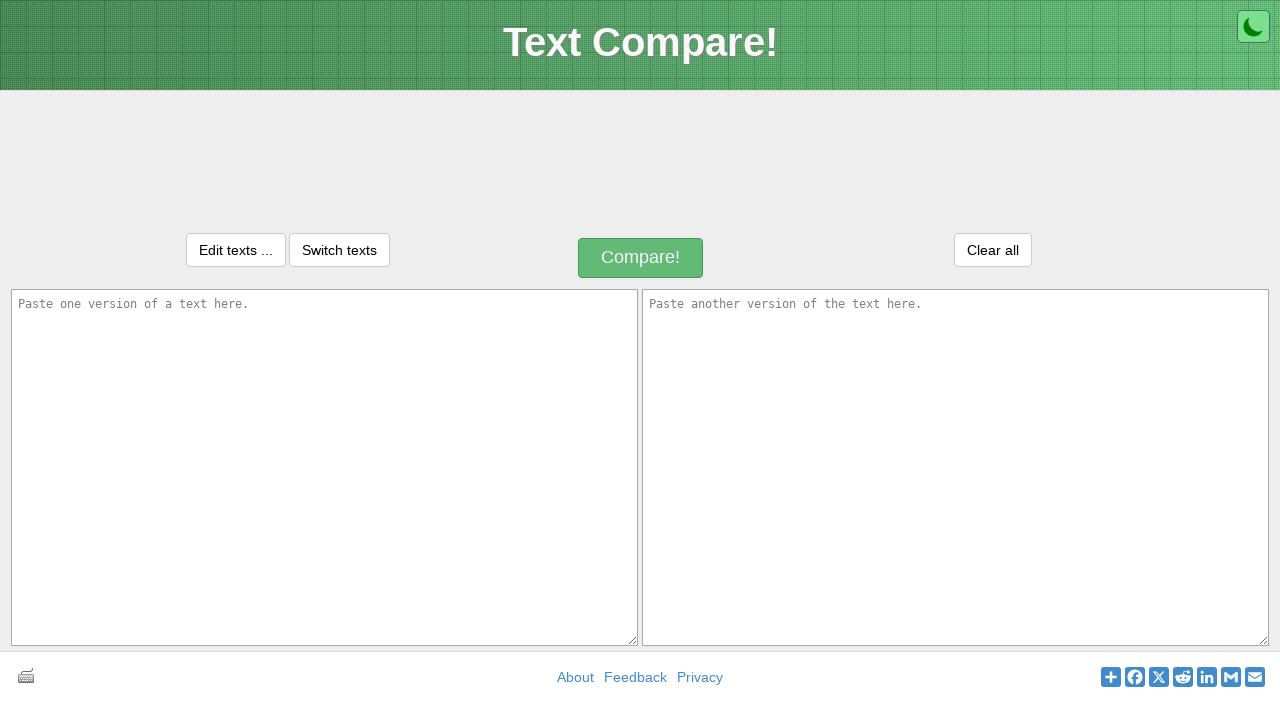

Entered 'WELCOME' text in the first text area on textarea#inputText1
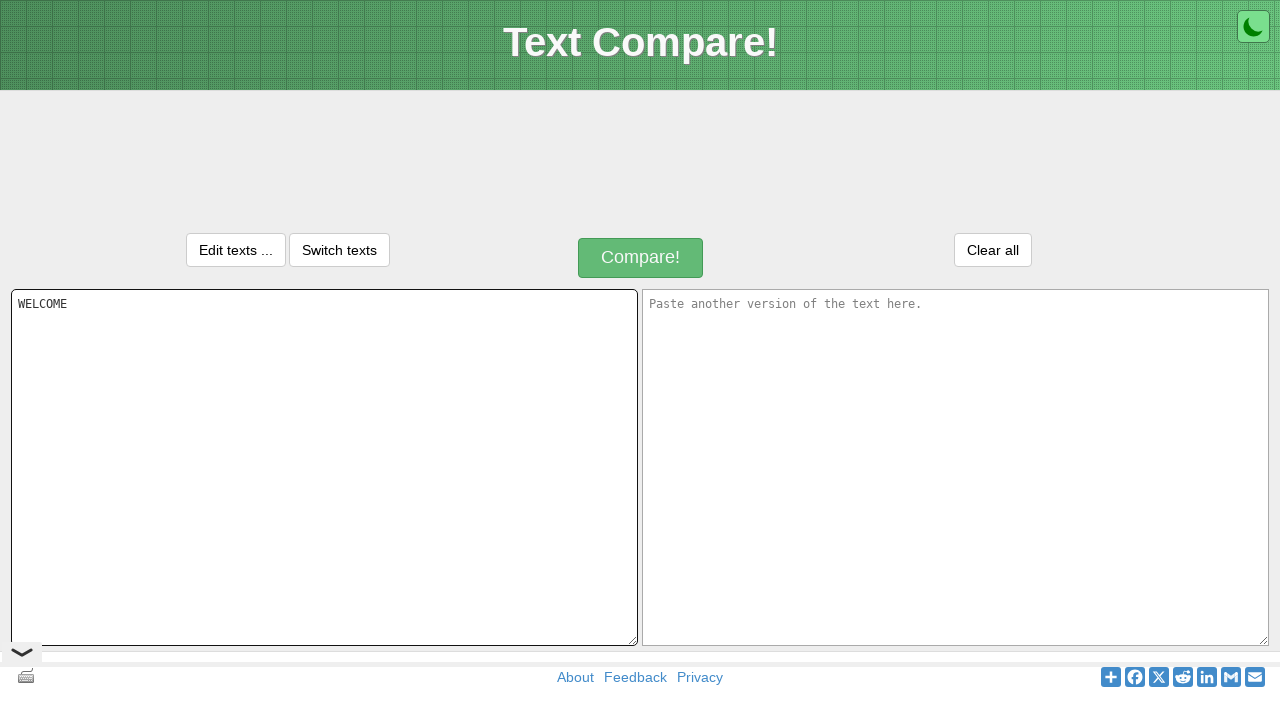

Pressed Control key down
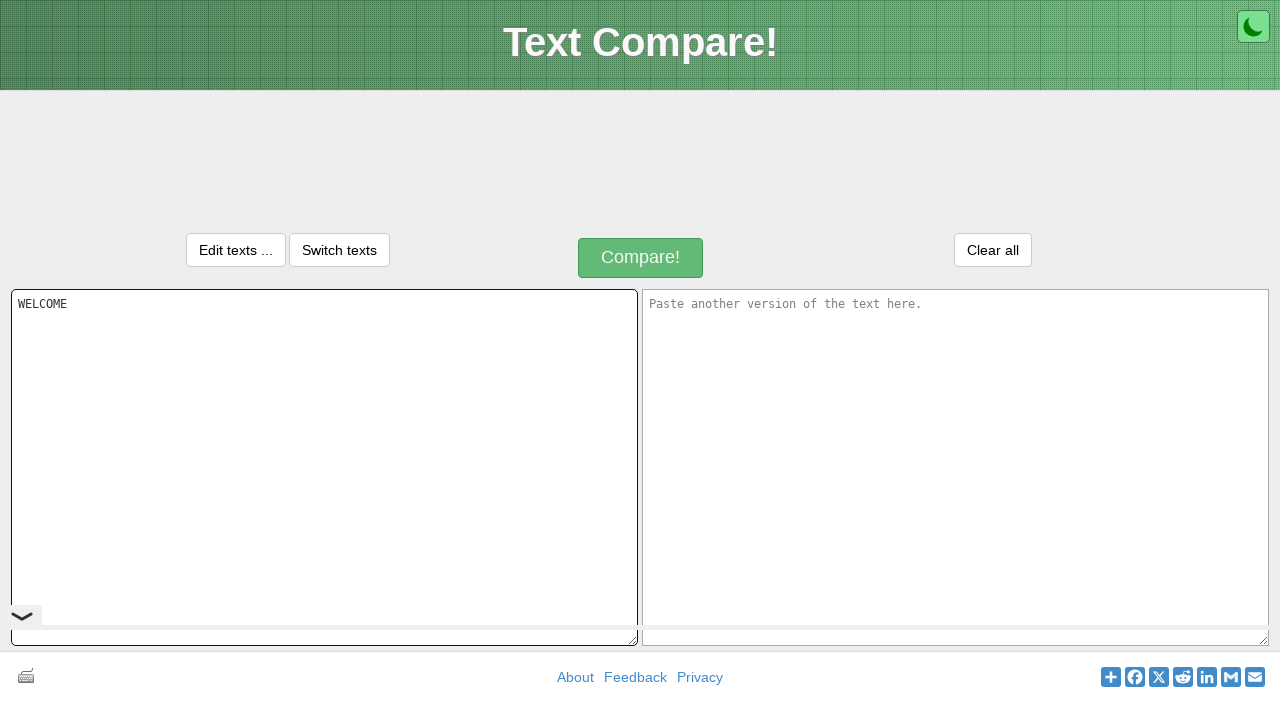

Pressed 'a' key to select all text with Ctrl+A
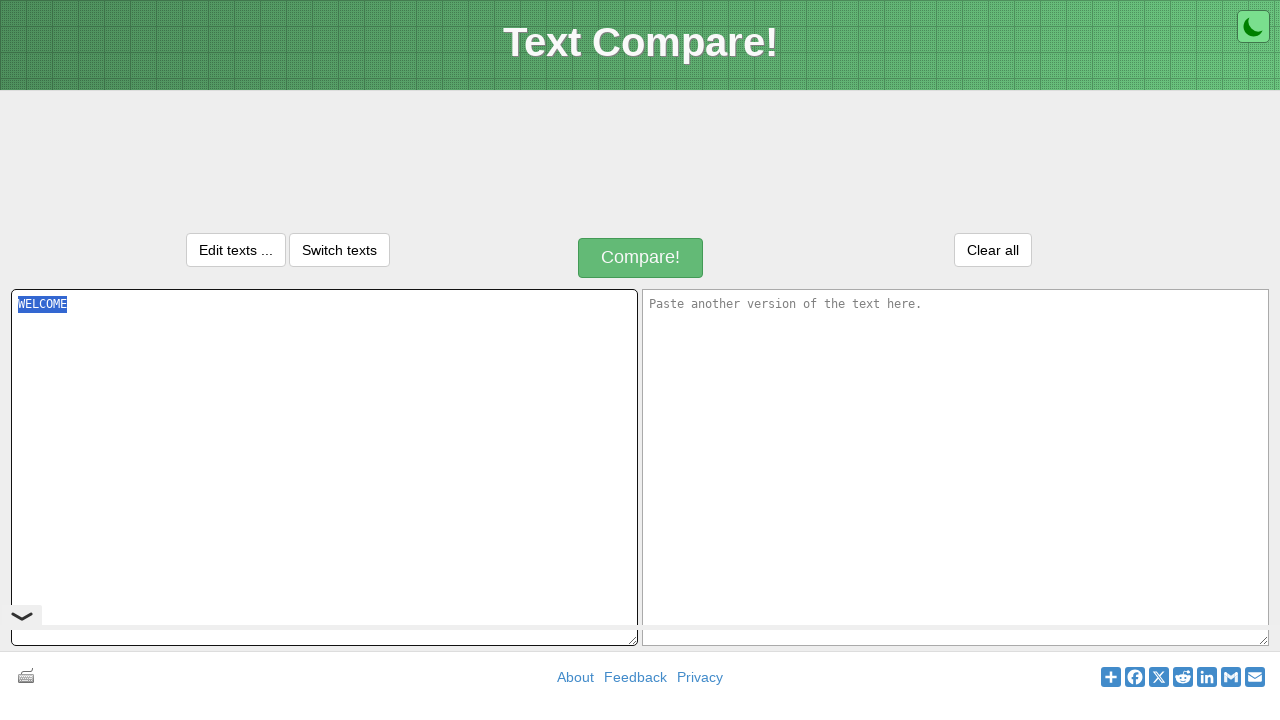

Released Control key
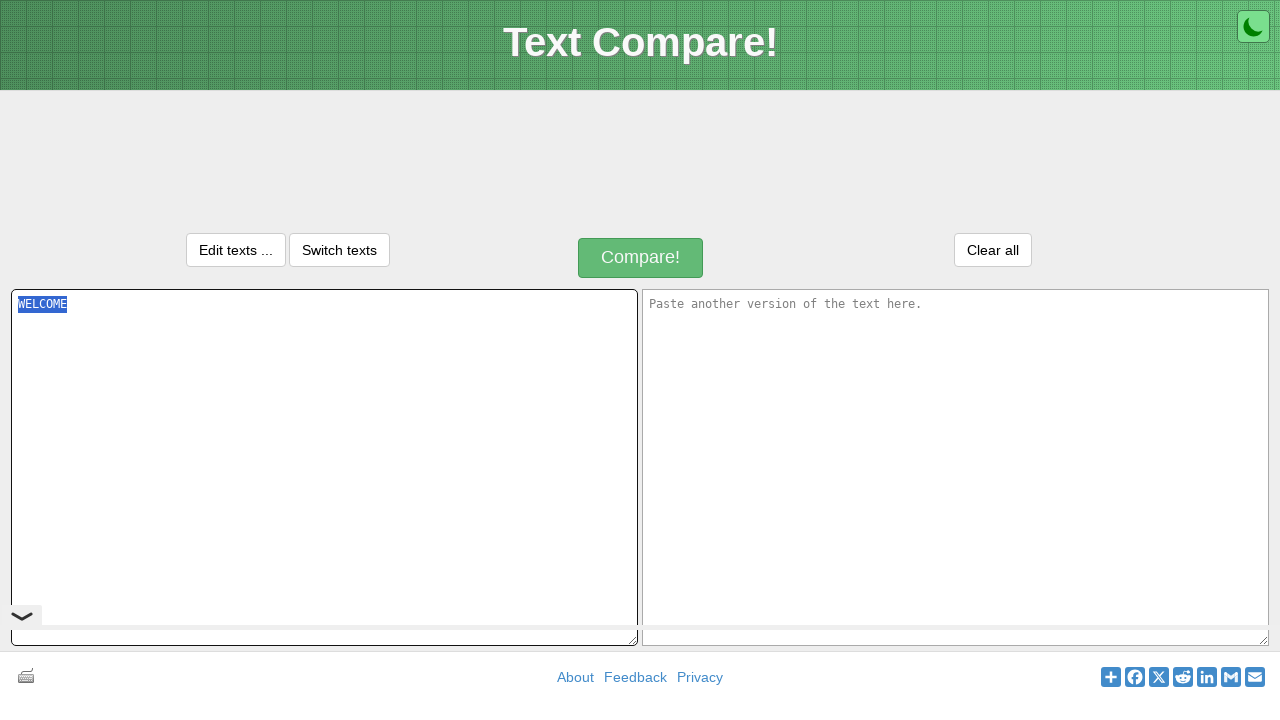

Pressed Control key down
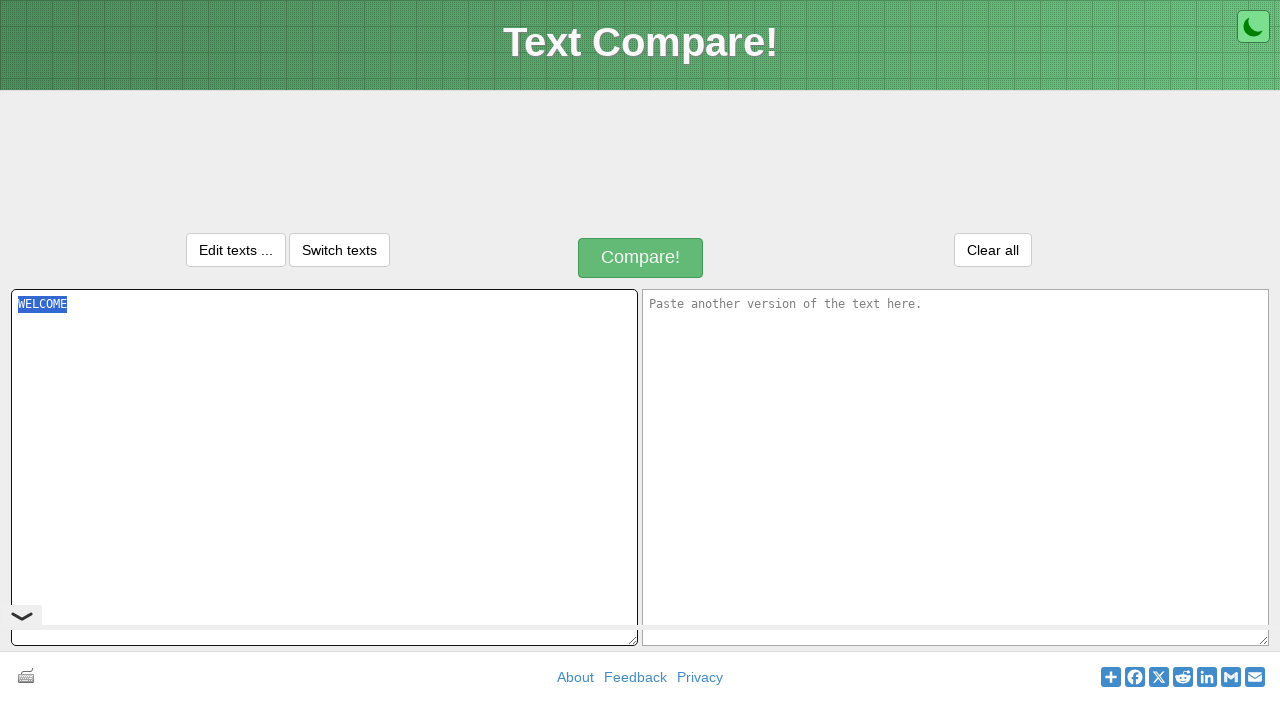

Pressed 'c' key to copy selected text with Ctrl+C
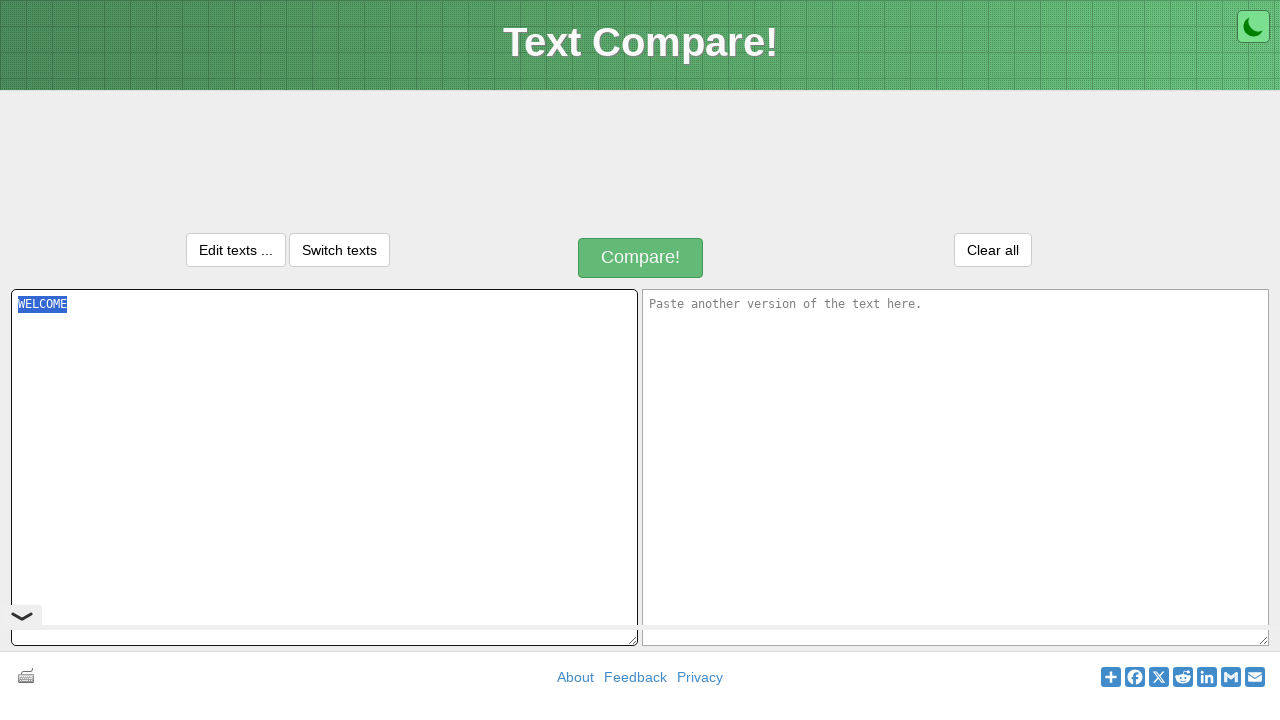

Released Control key
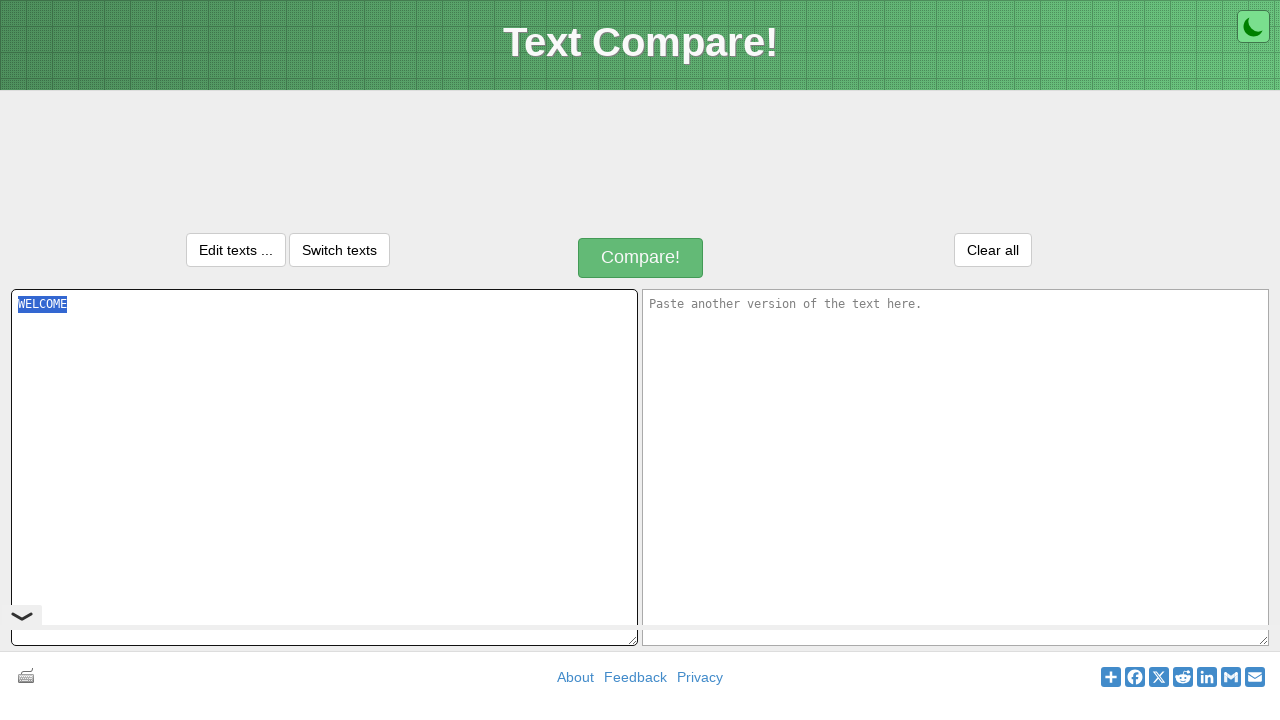

Pressed Tab key to move to the next text field
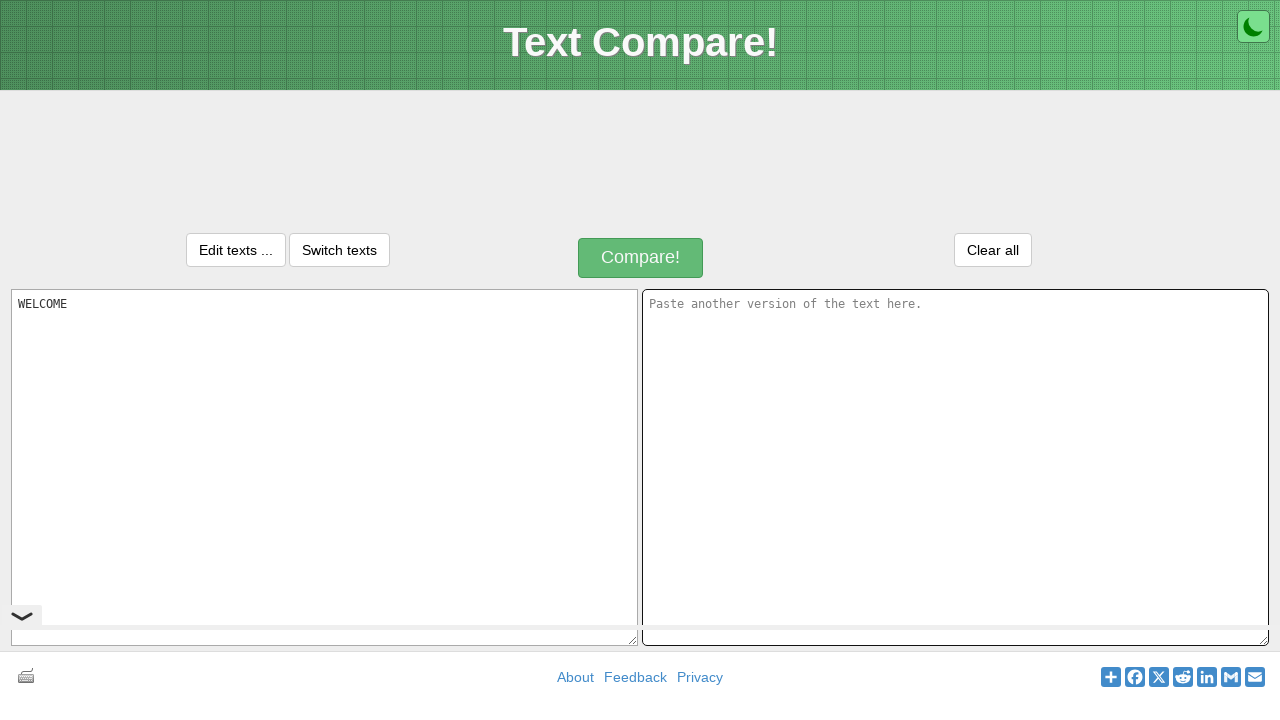

Pressed Control key down
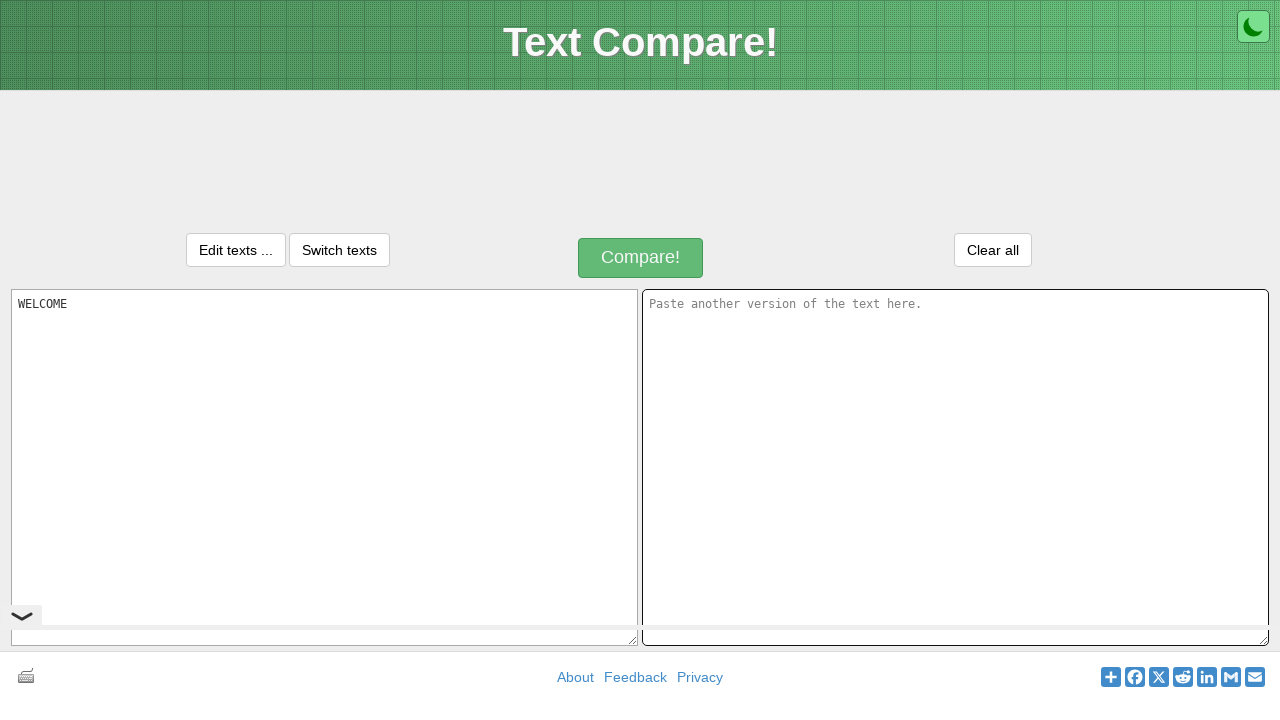

Pressed 'v' key to paste copied text with Ctrl+V into the second text field
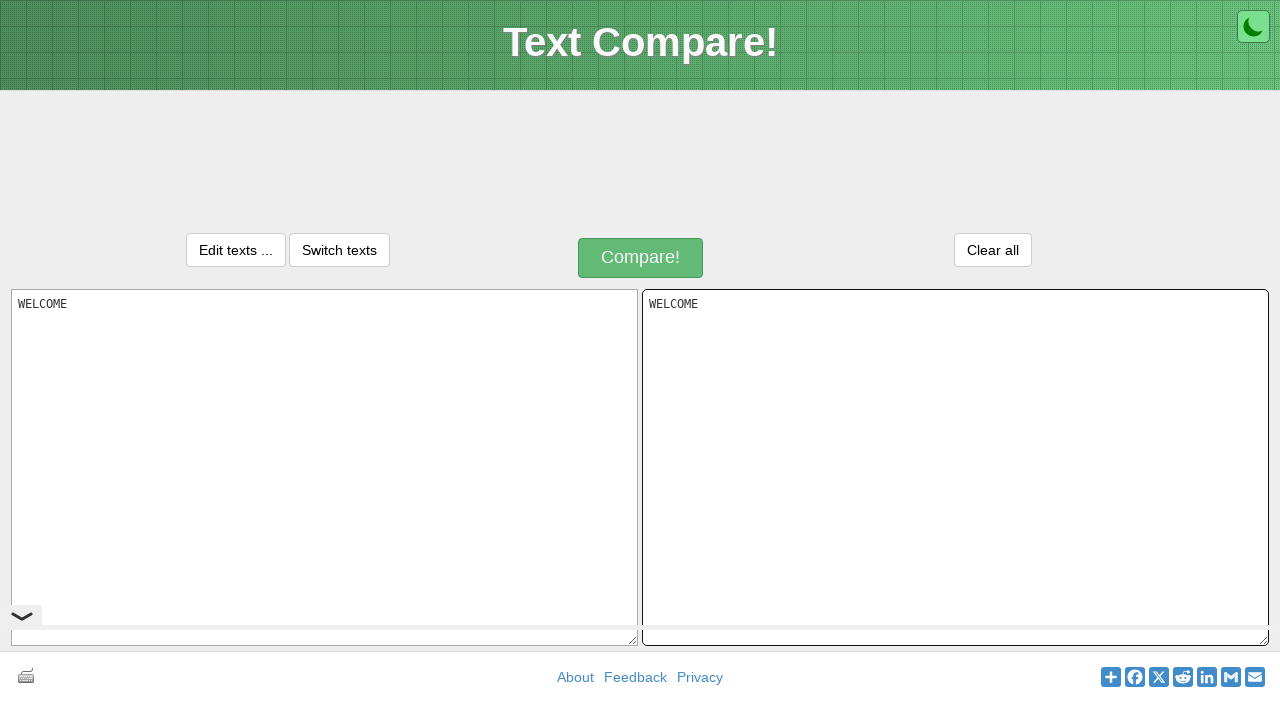

Released Control key
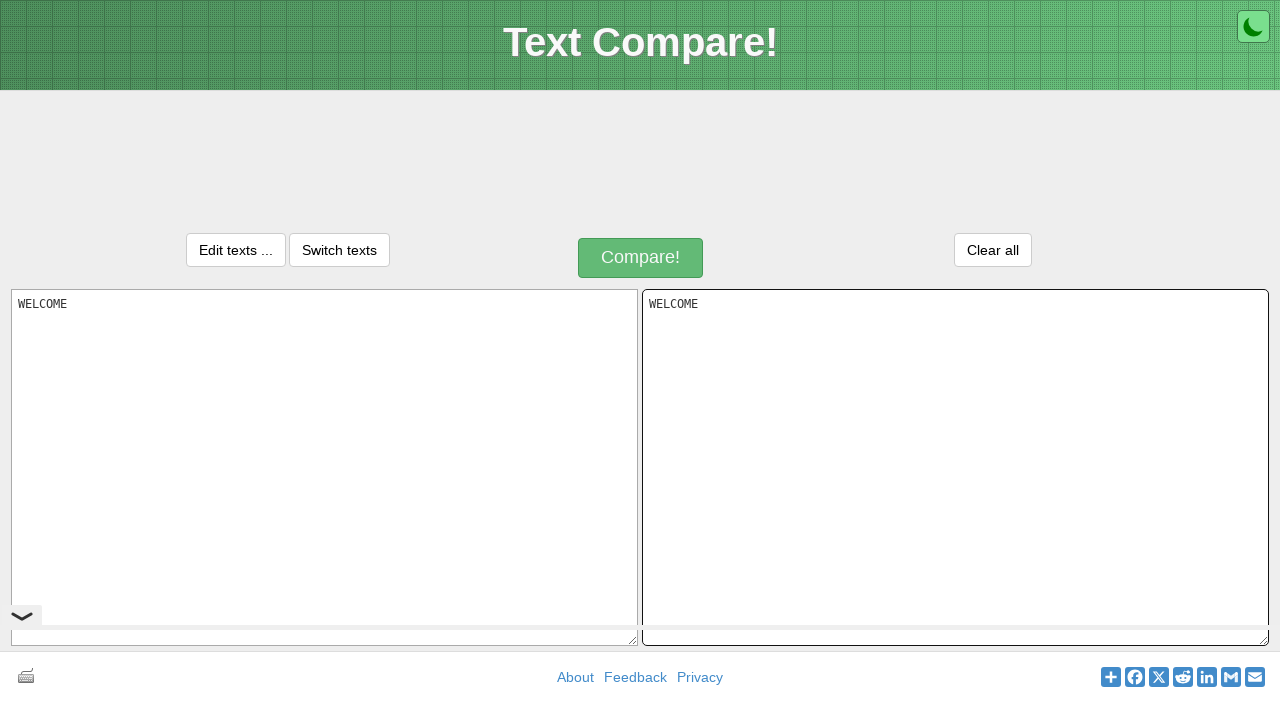

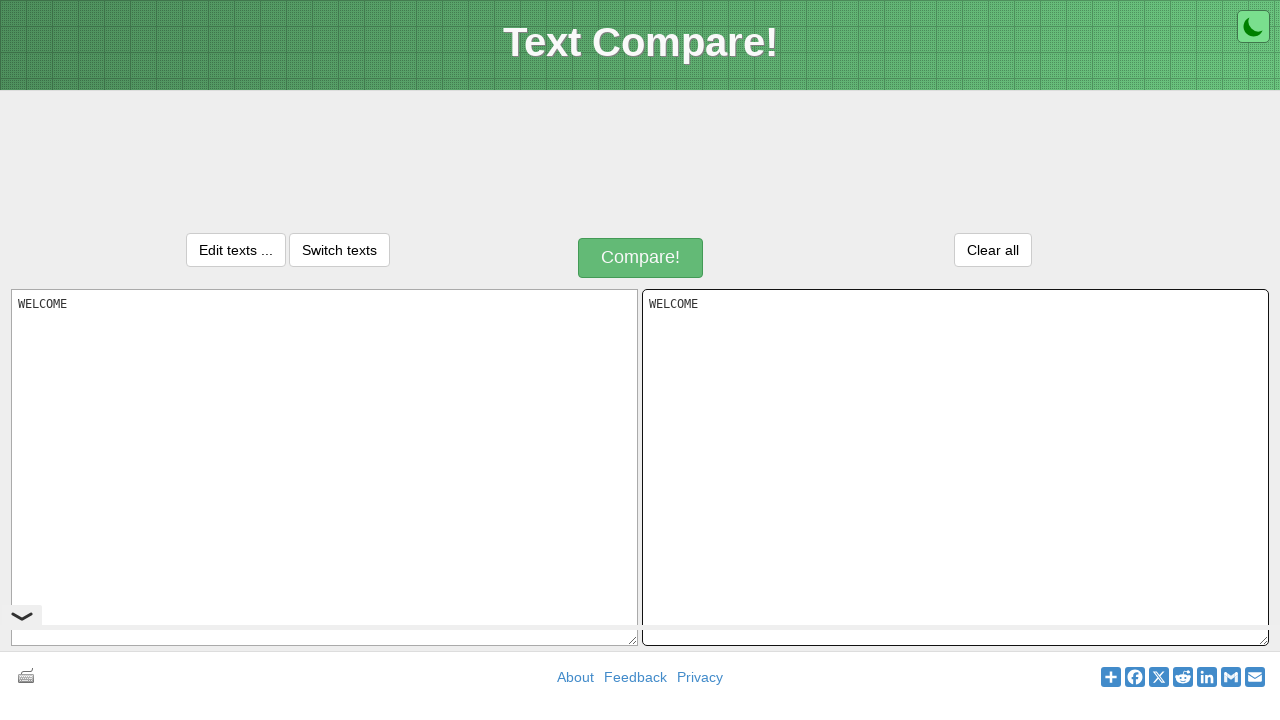